Navigates to a custom scrollbar demo page, maximizes the window, and retrieves page information (title, URL, page source, window handle). The script demonstrates basic page inspection operations.

Starting URL: http://manos.malihu.gr/repository/custom-scrollbar/demo/examples/complete_examples.html

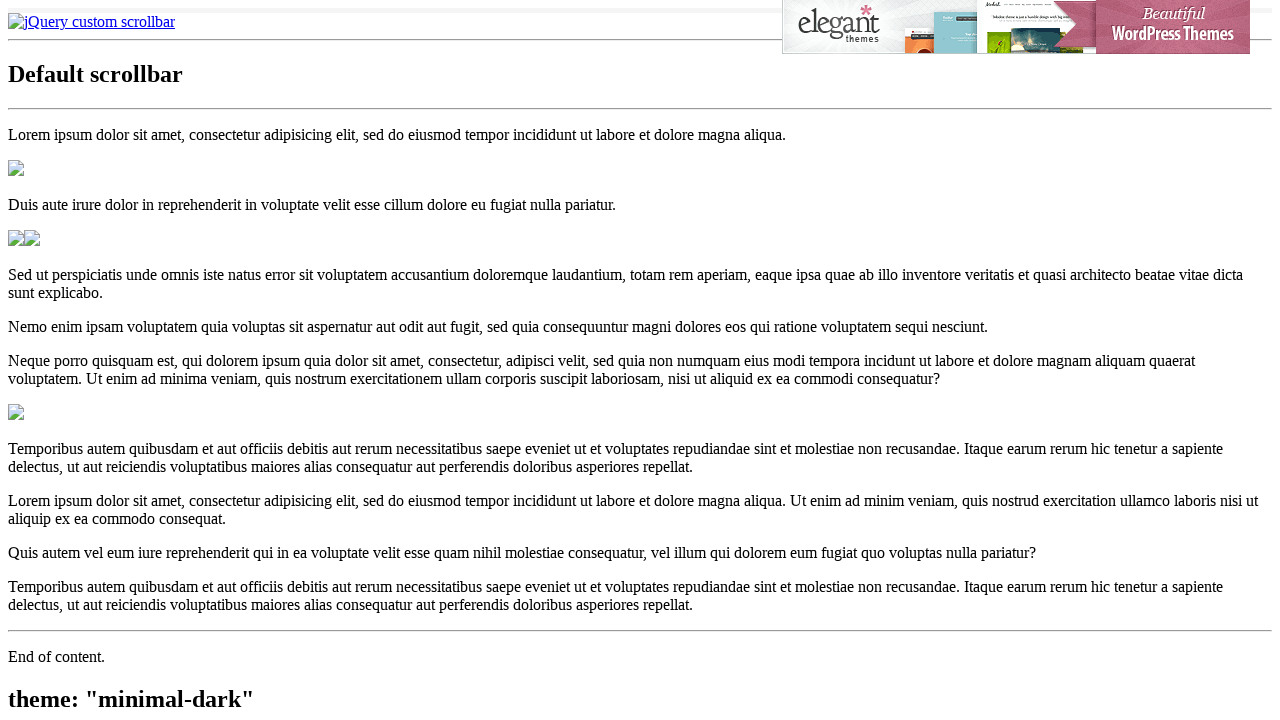

Set viewport size to 1920x1080
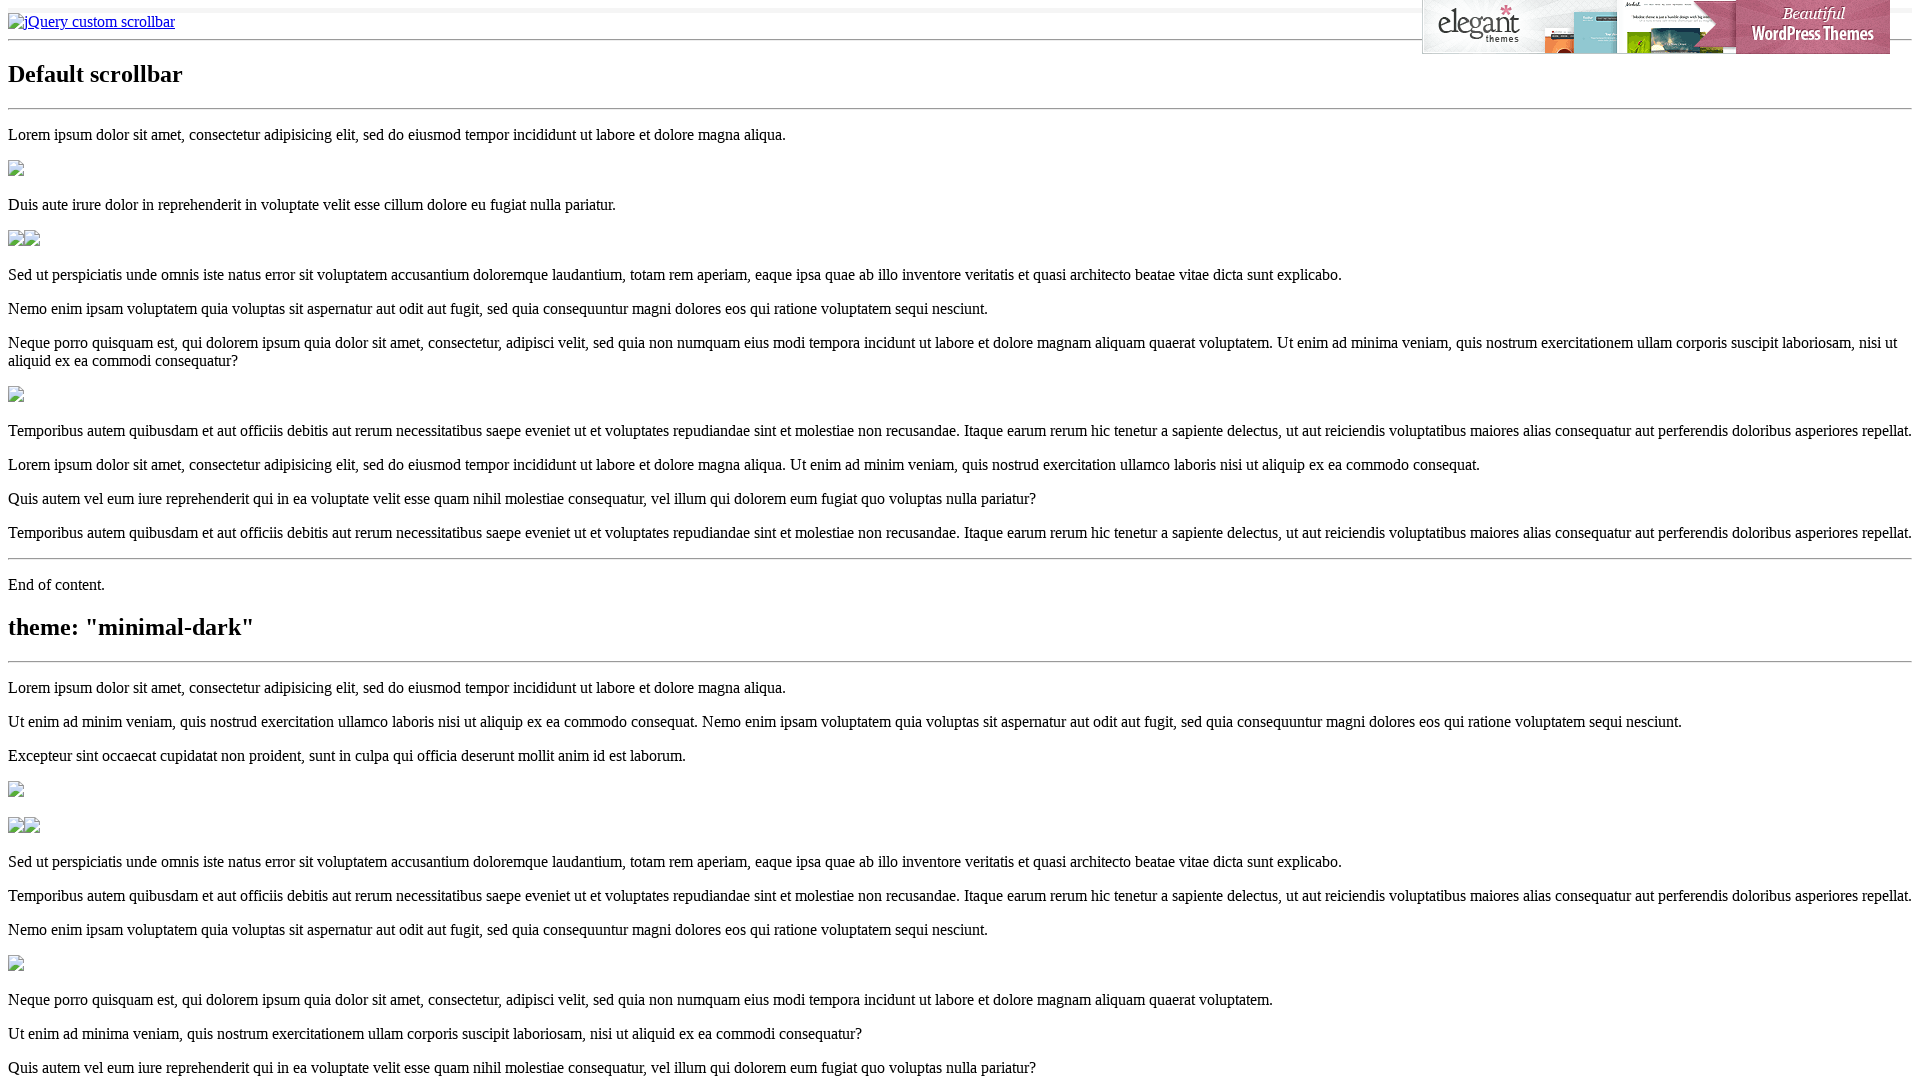

Retrieved page title: jQuery custom scrollbar demo
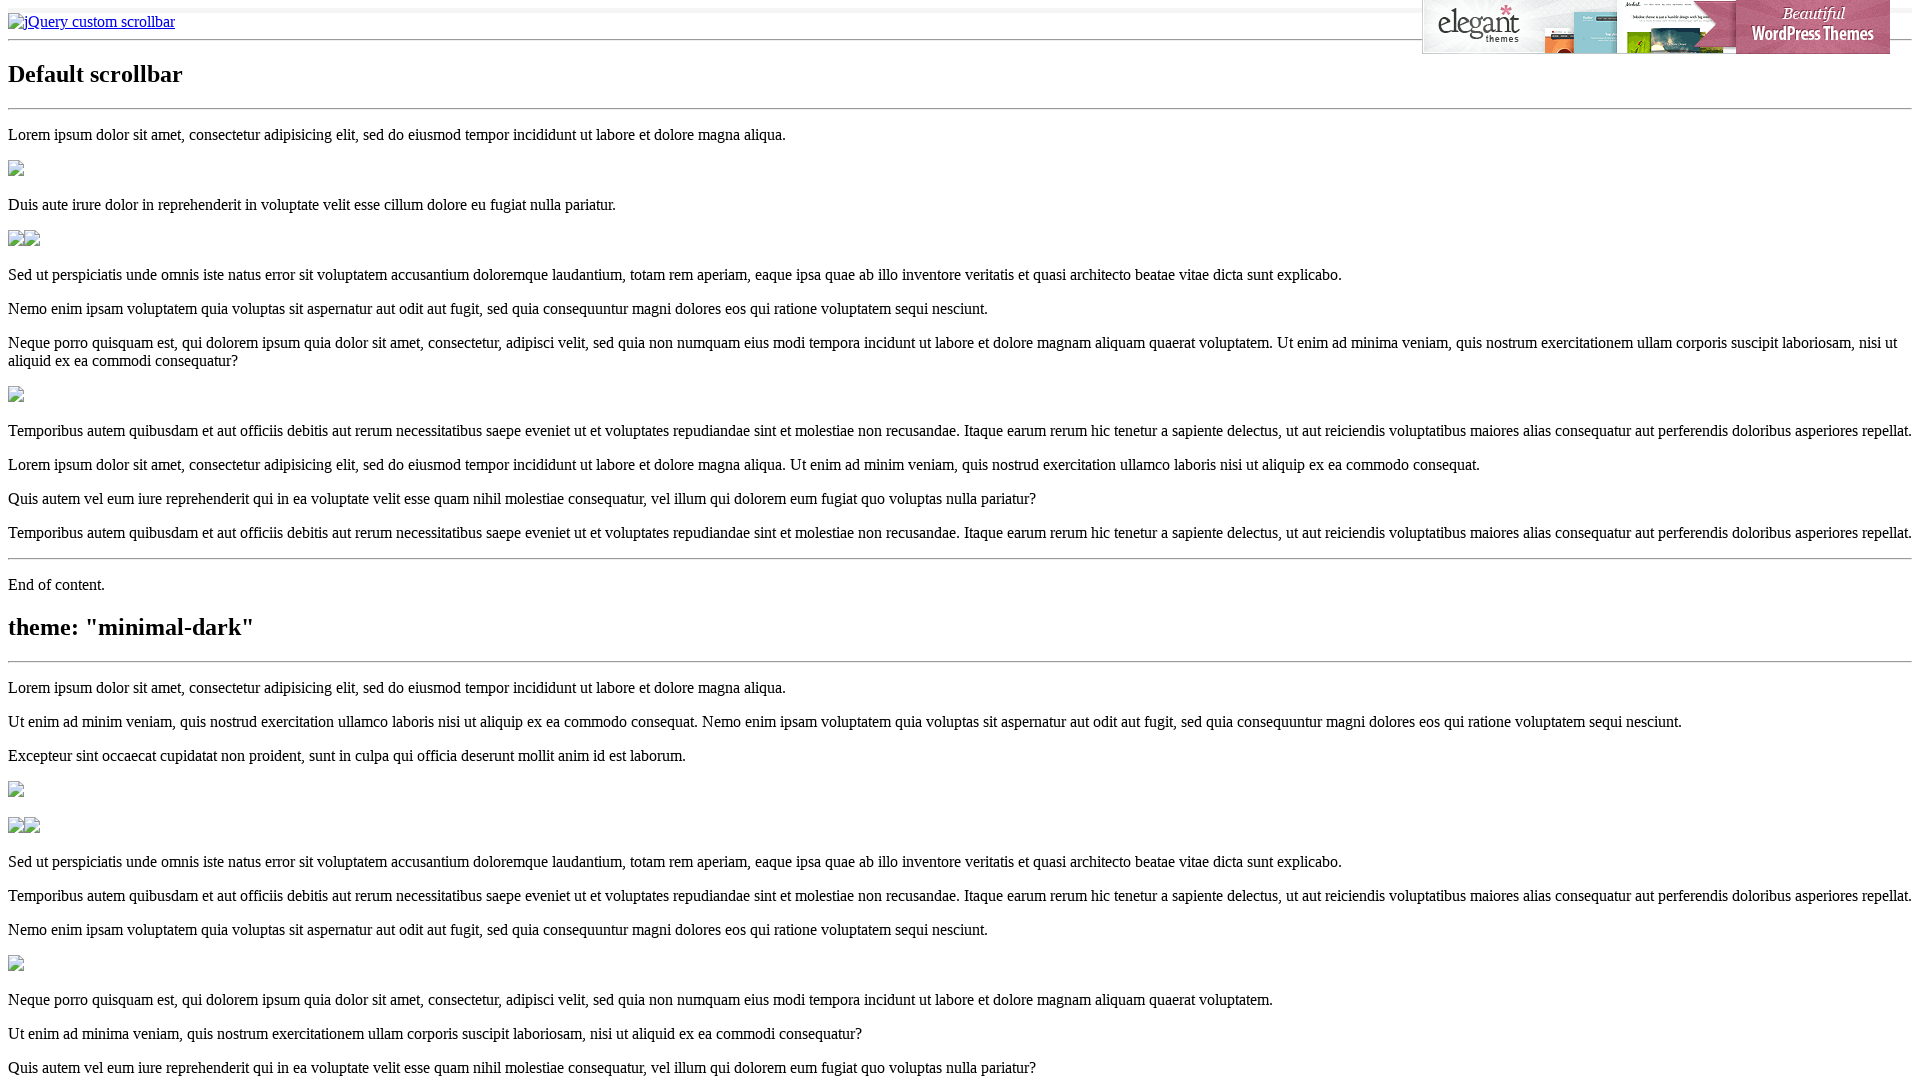

Retrieved current URL: http://manos.malihu.gr/repository/custom-scrollbar/demo/examples/complete_examples.html
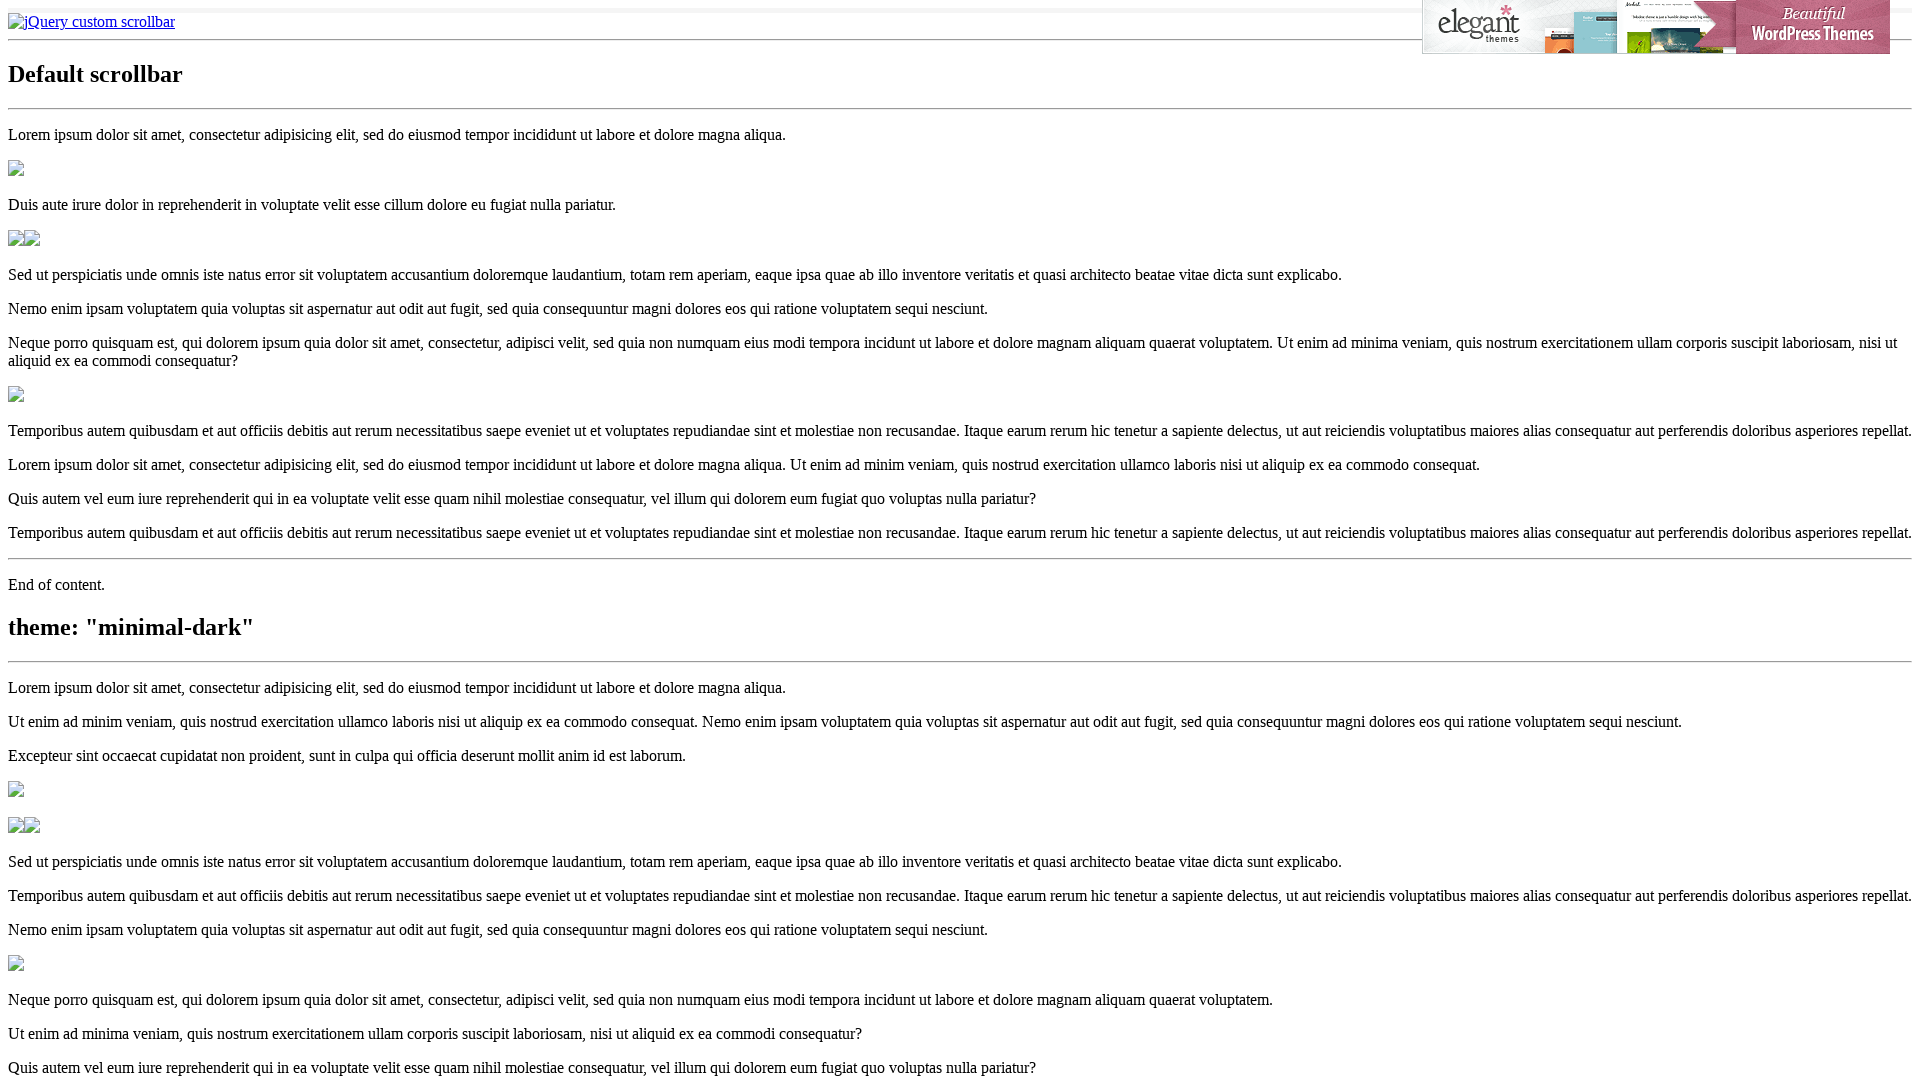

Retrieved page source content
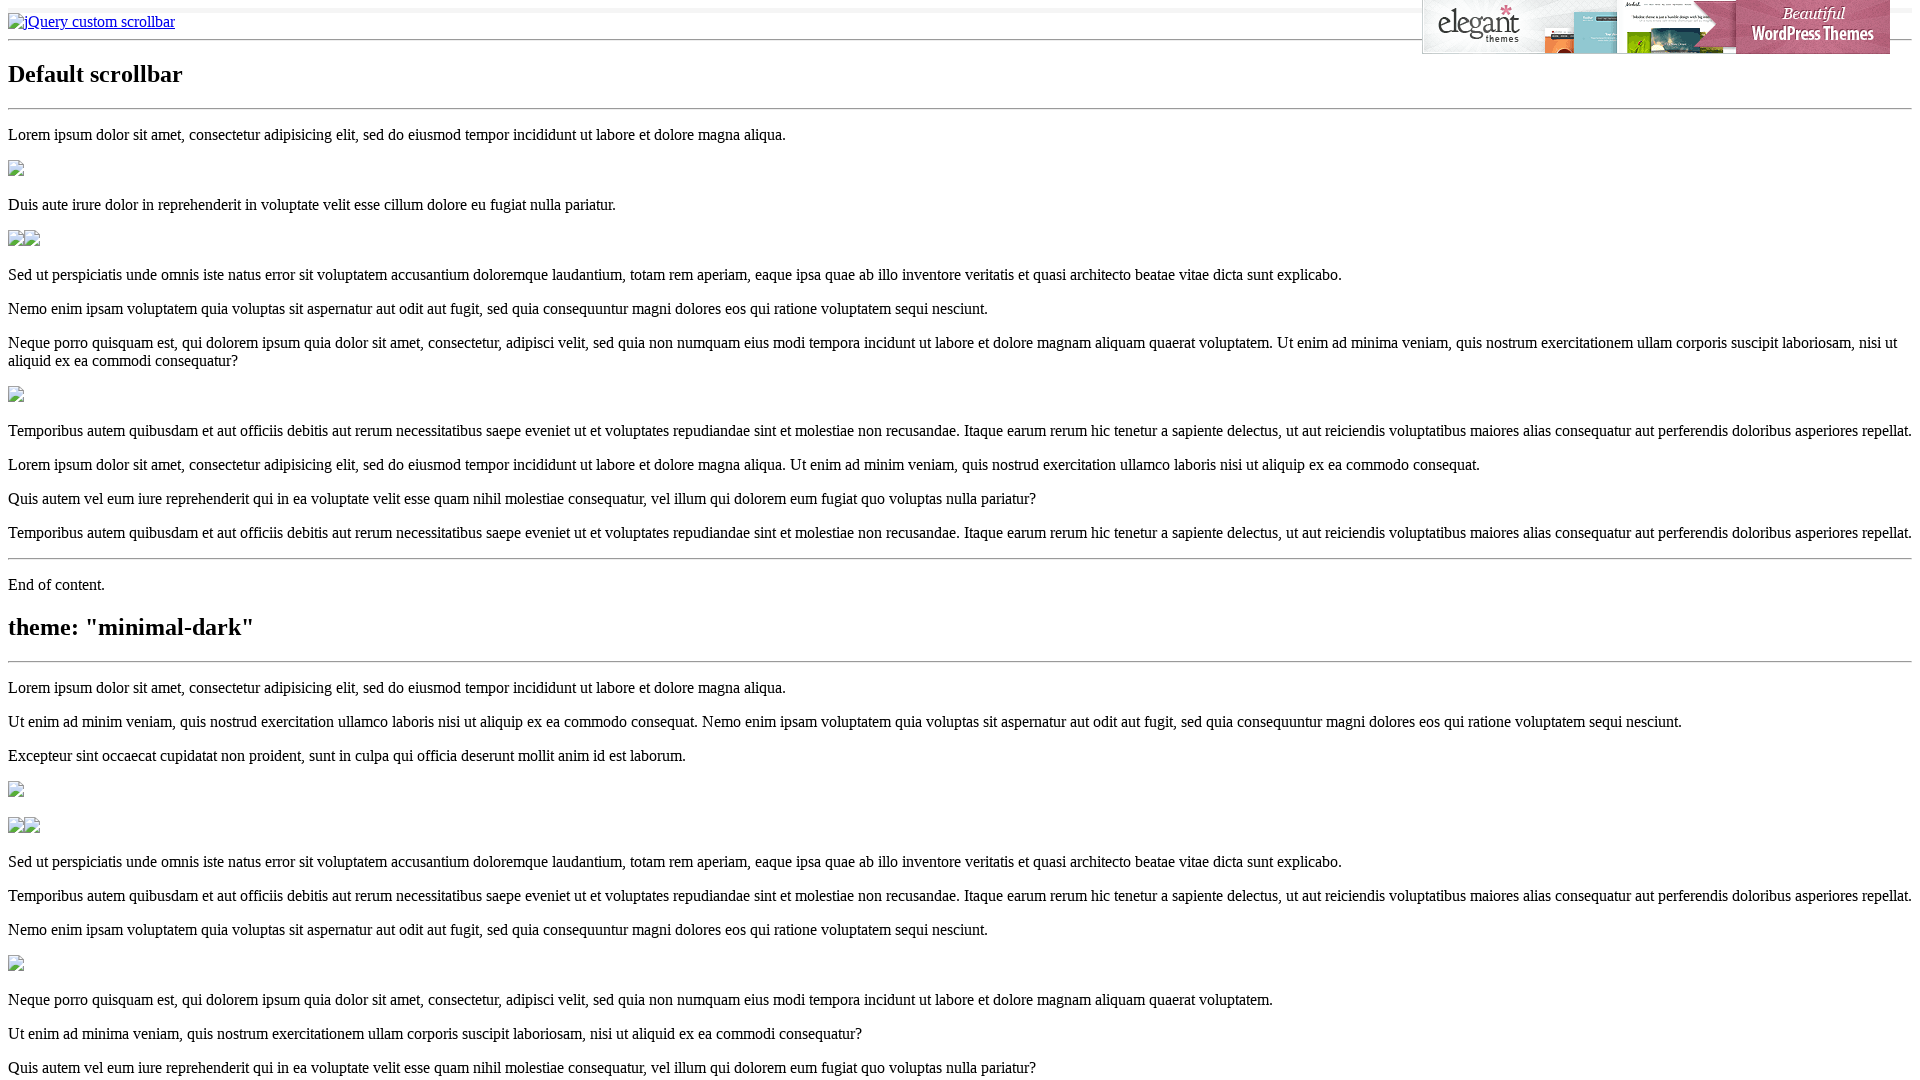

Page fully loaded (domcontentloaded event)
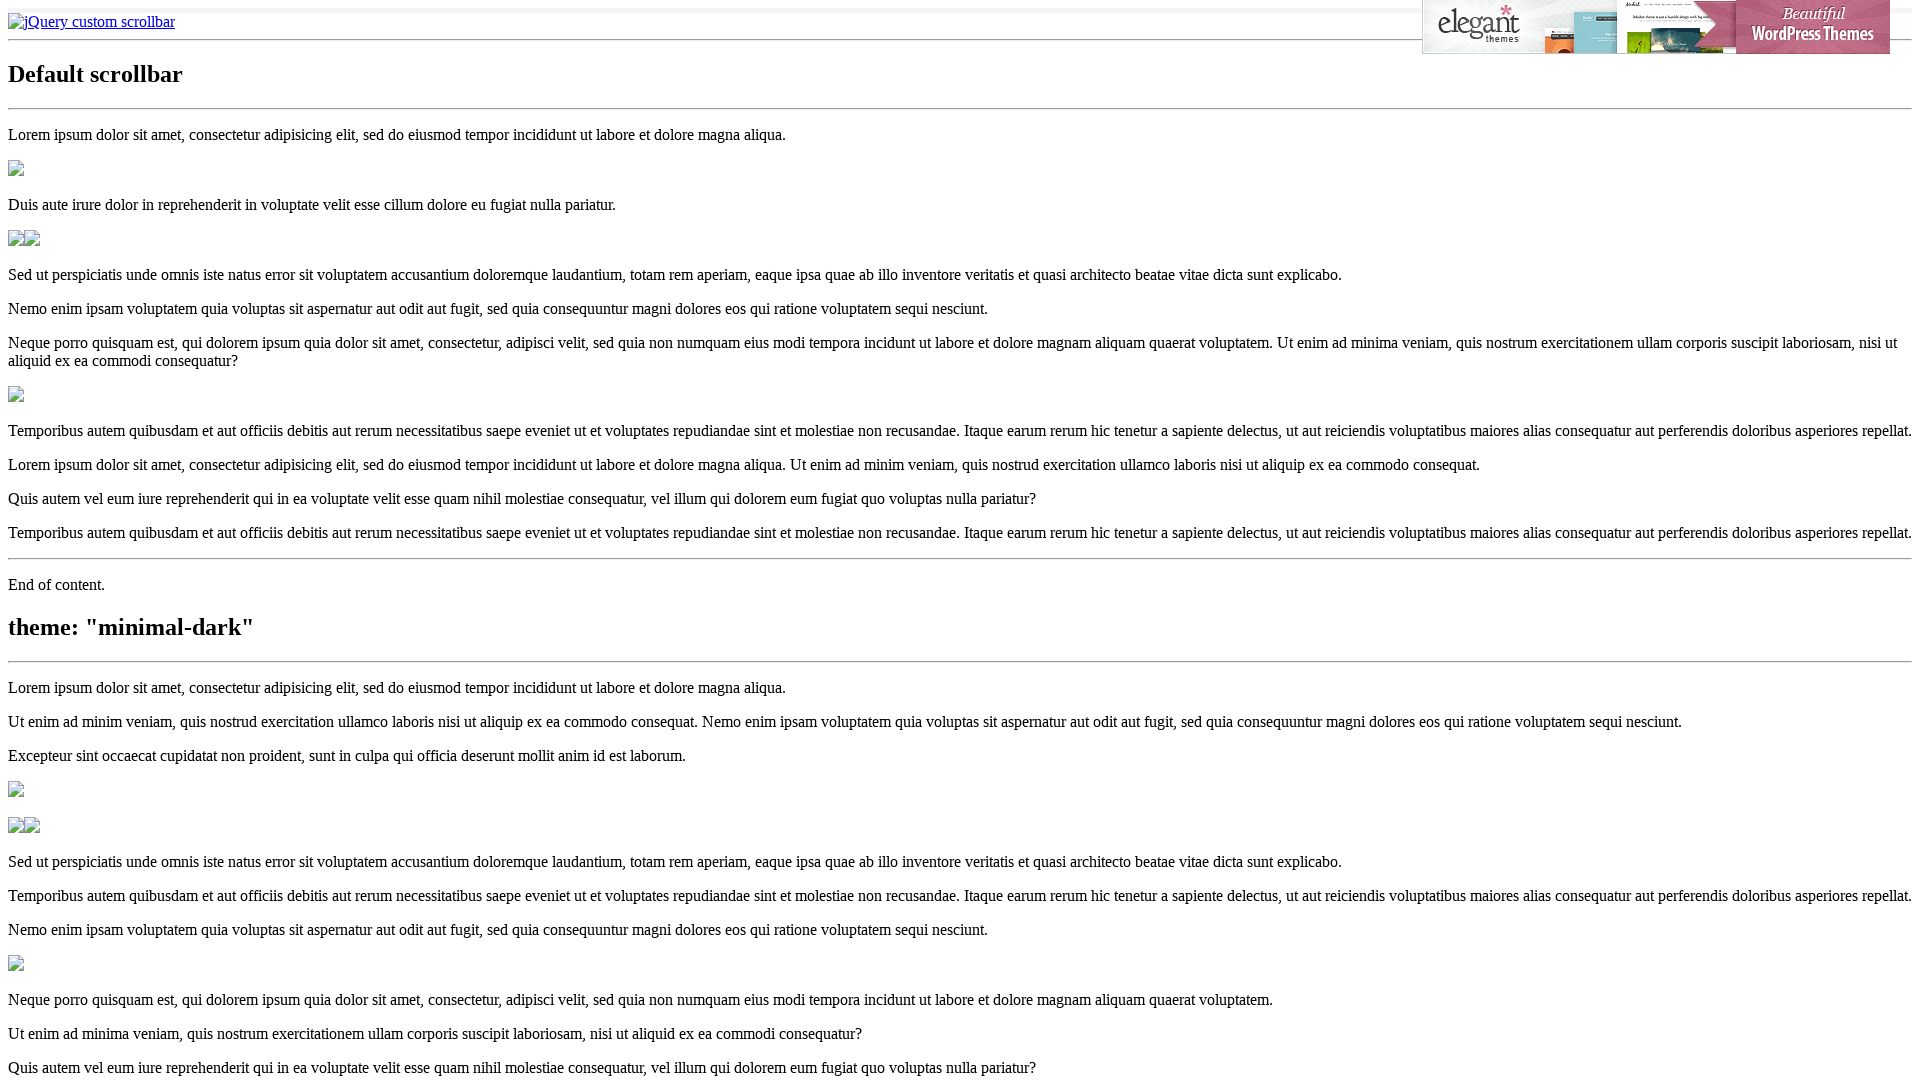

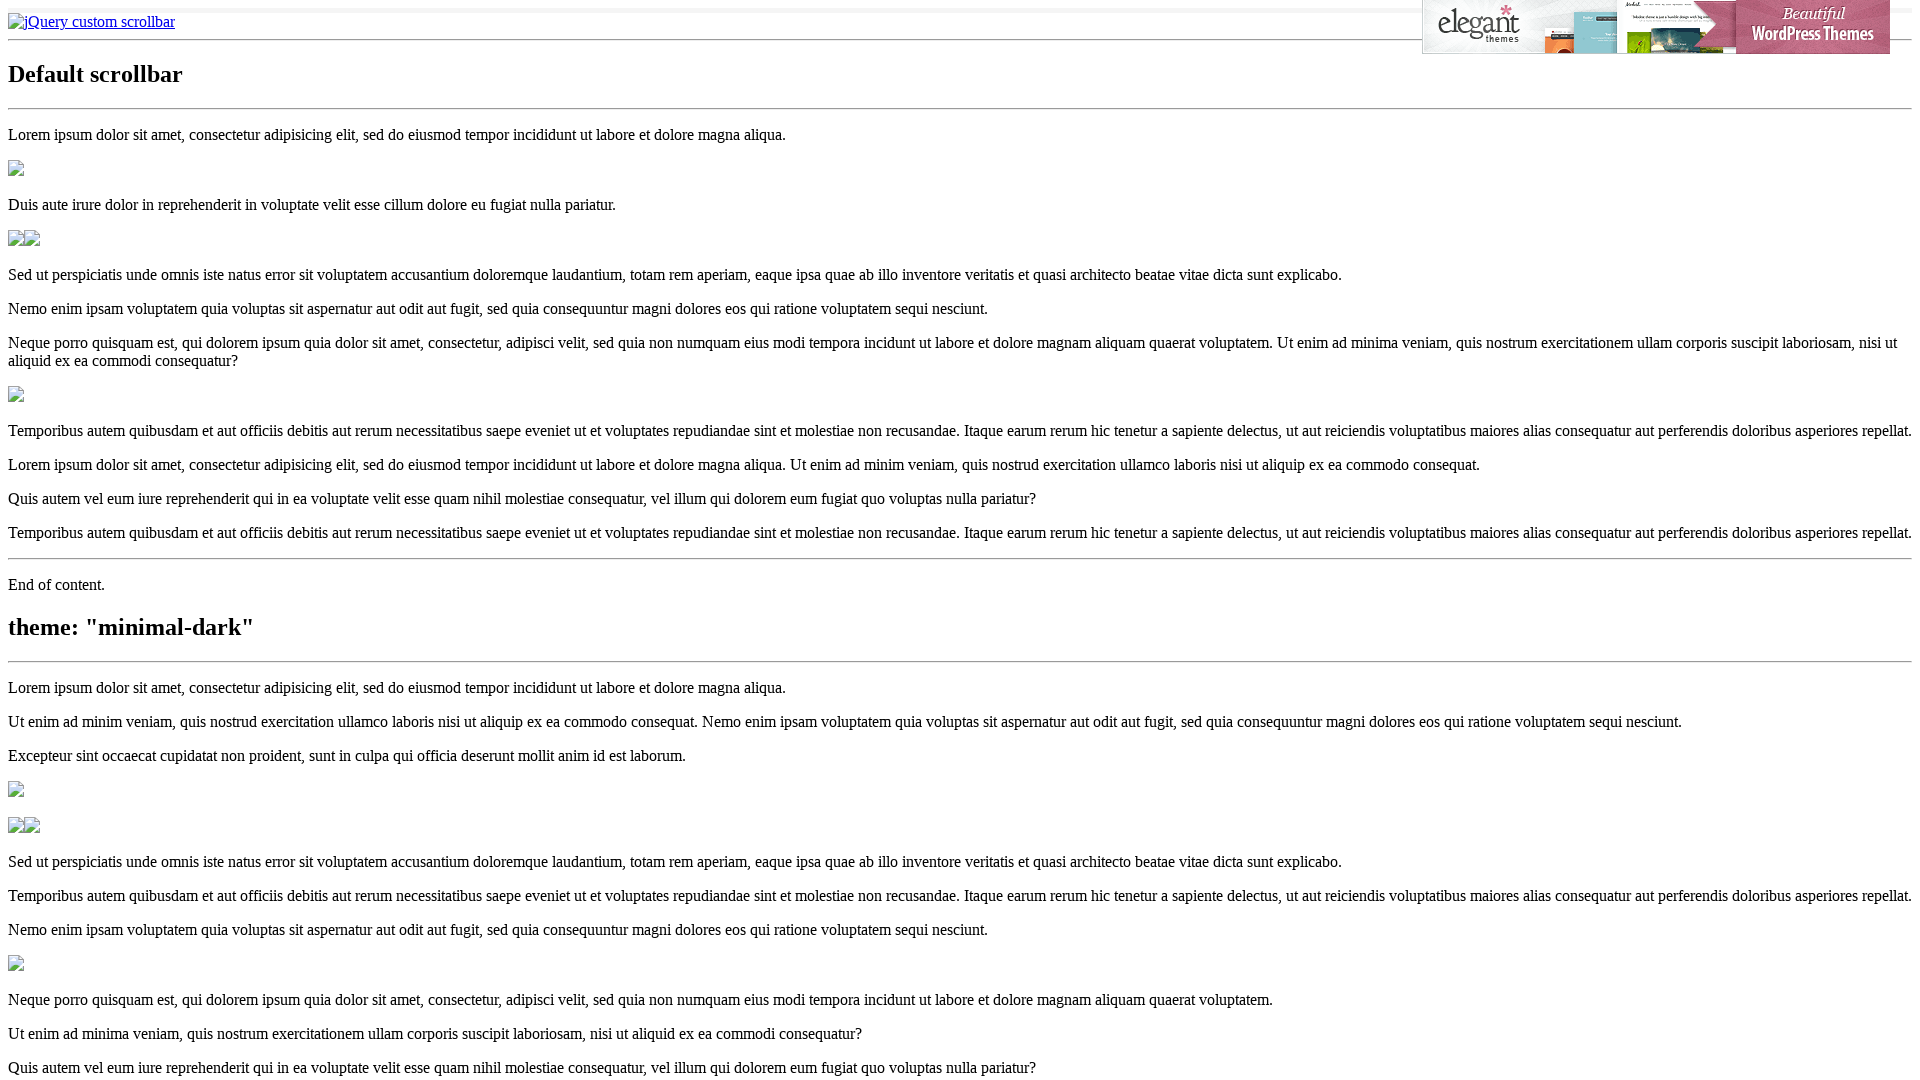